Tests checkbox functionality by checking three feature checkboxes (remote testing, parallel testing, and analysis) on the TestCafe example page

Starting URL: https://devexpress.github.io/testcafe/example

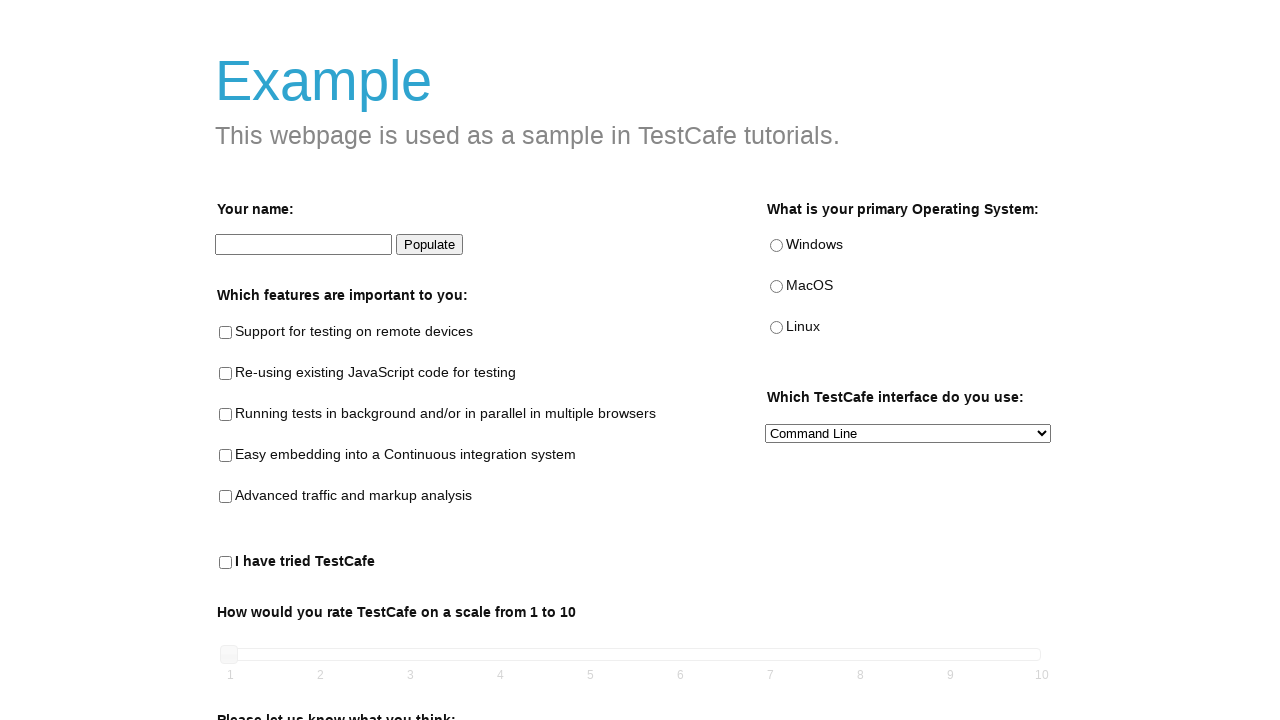

Checked remote testing checkbox at (226, 333) on internal:testid=[data-testid="remote-testing-checkbox"s]
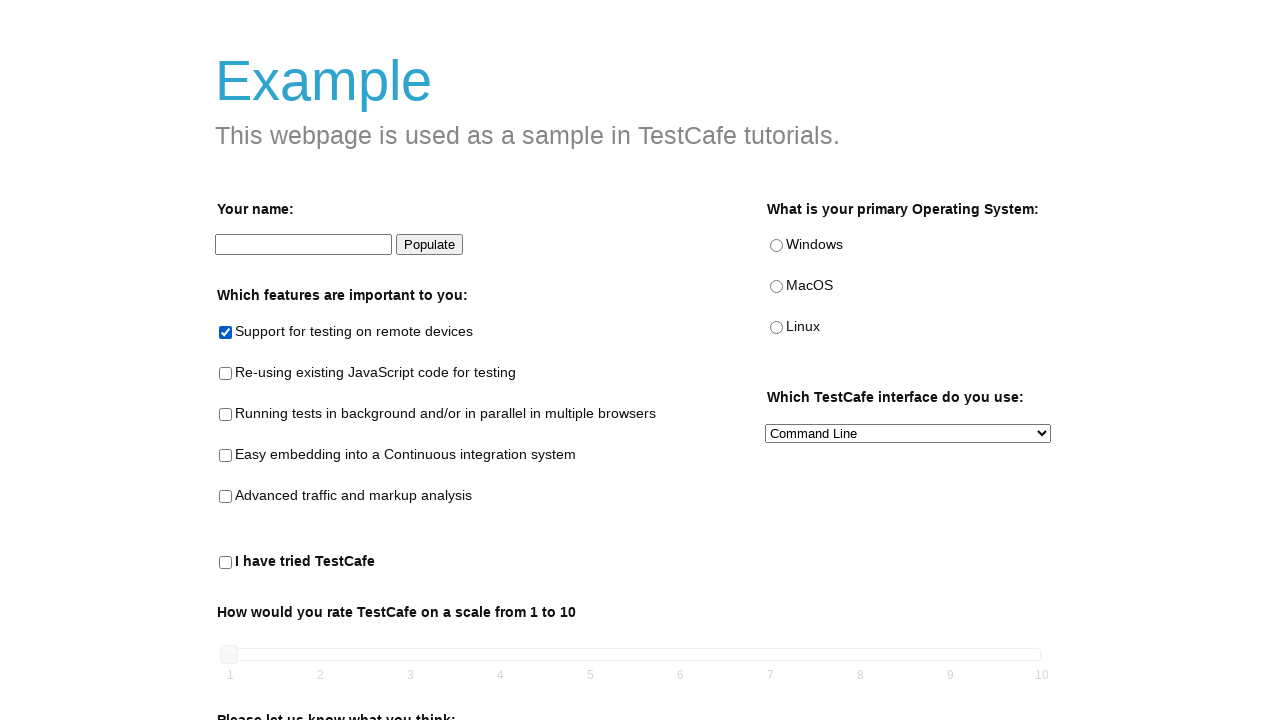

Checked parallel testing checkbox at (226, 415) on internal:testid=[data-testid="parallel-testing-checkbox"s]
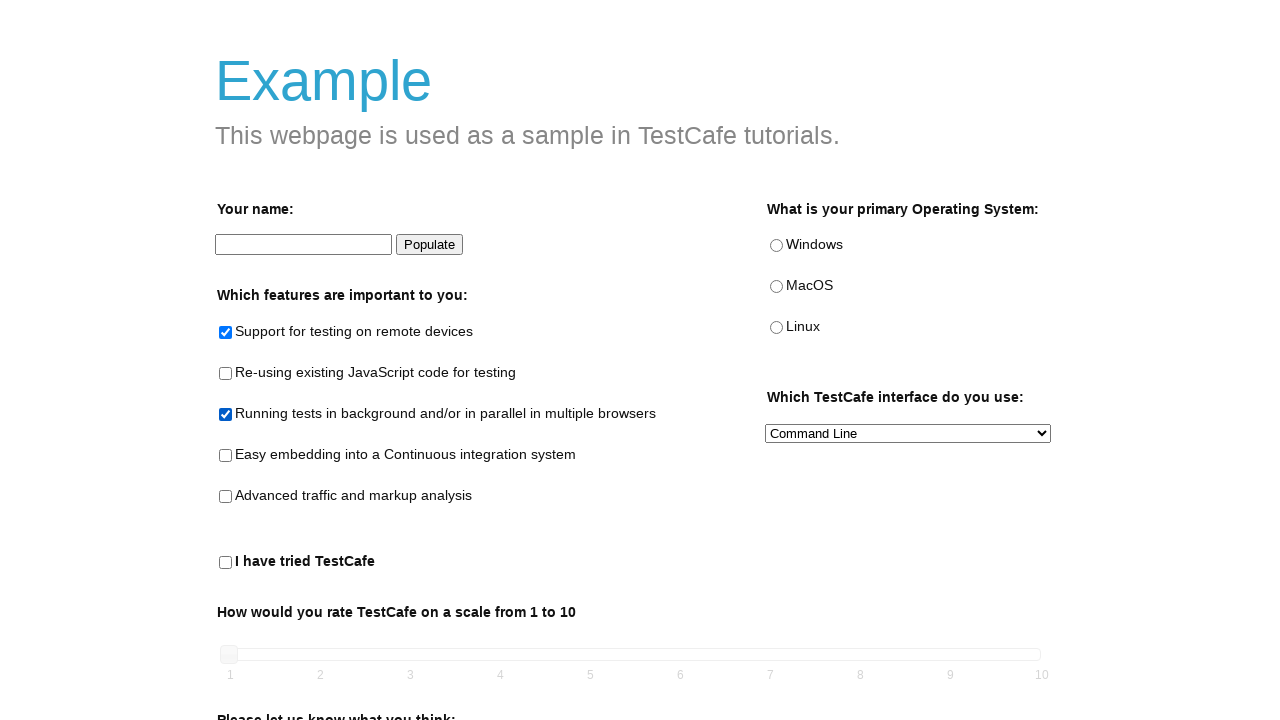

Checked analysis checkbox at (226, 497) on internal:testid=[data-testid="analysis-checkbox"s]
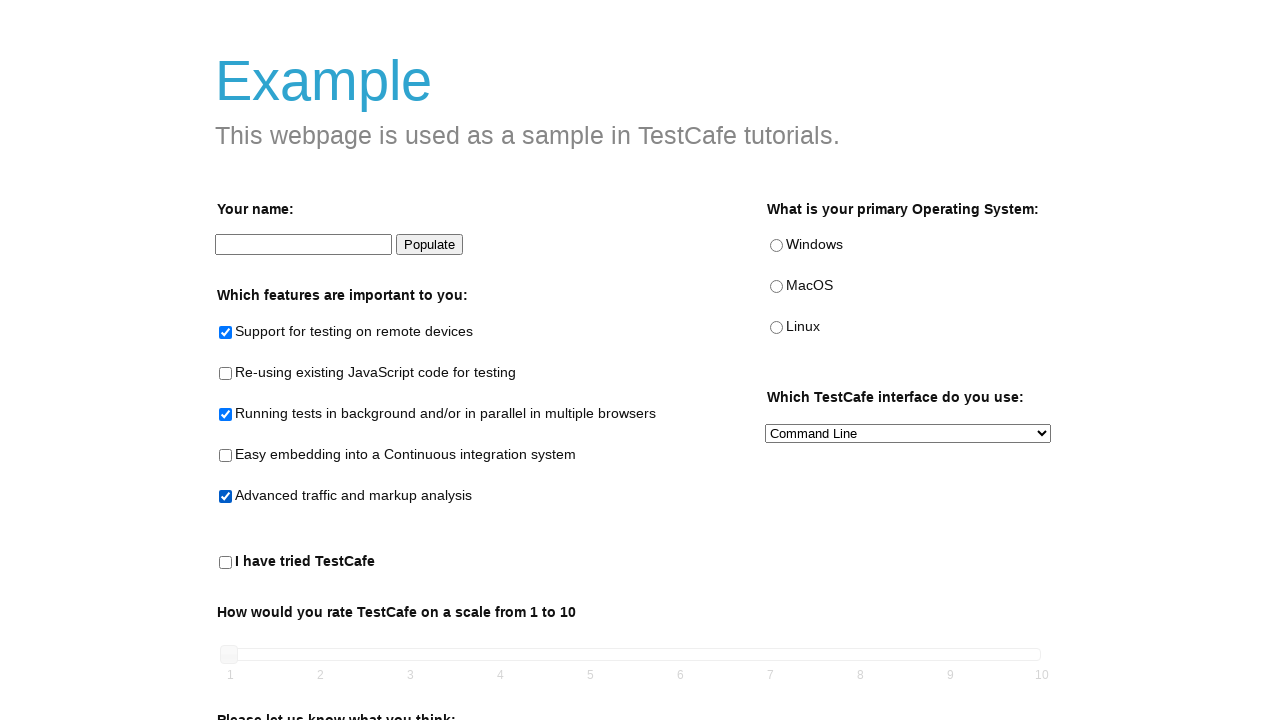

Verified remote testing checkbox is checked
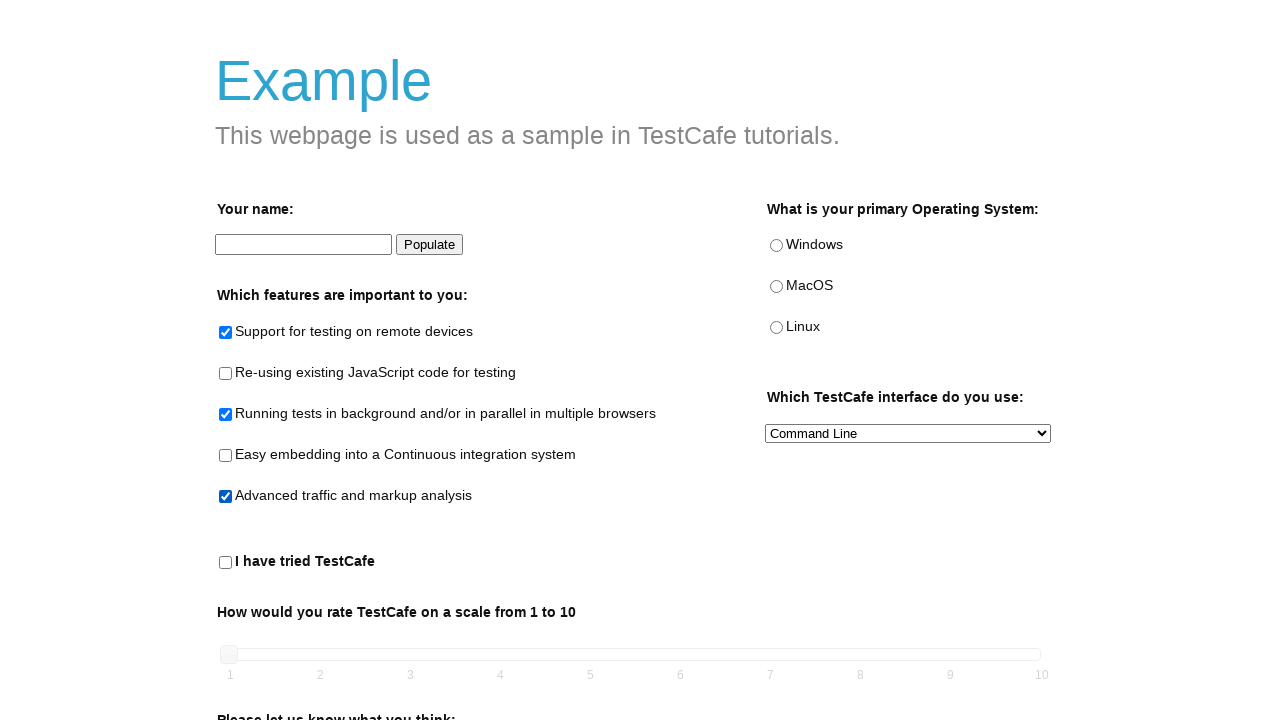

Verified parallel testing checkbox is checked
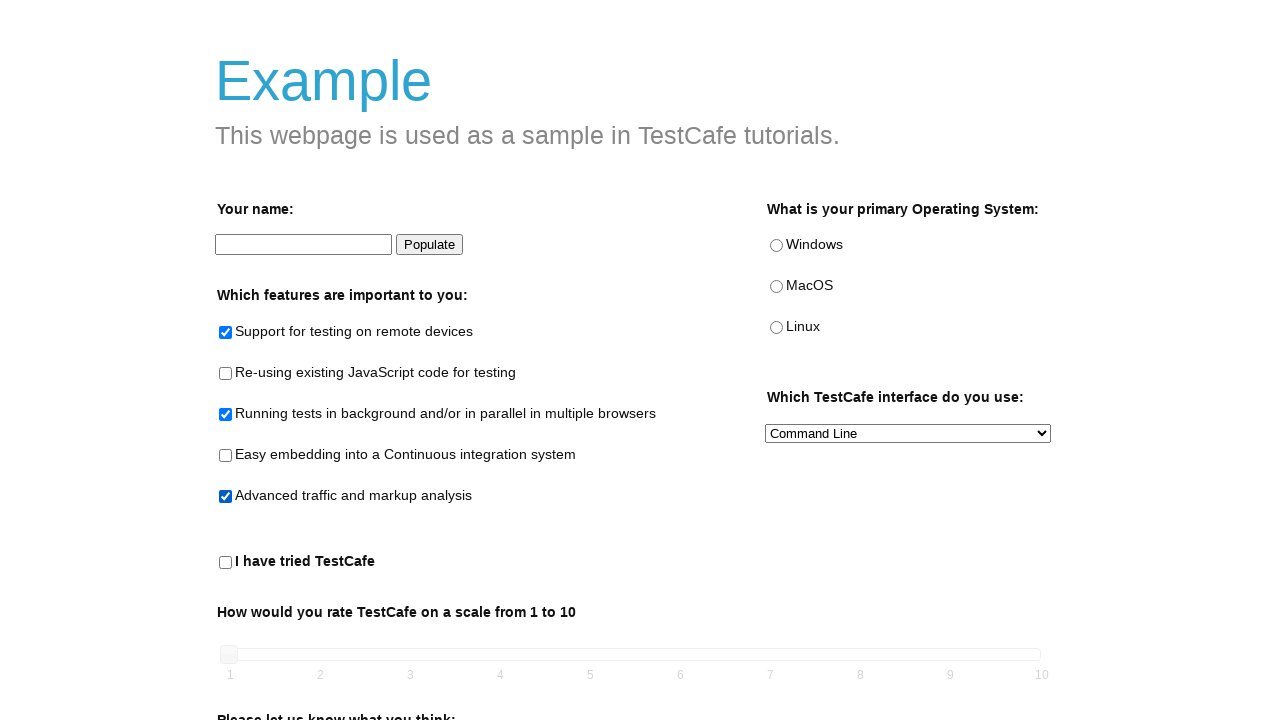

Verified analysis checkbox is checked
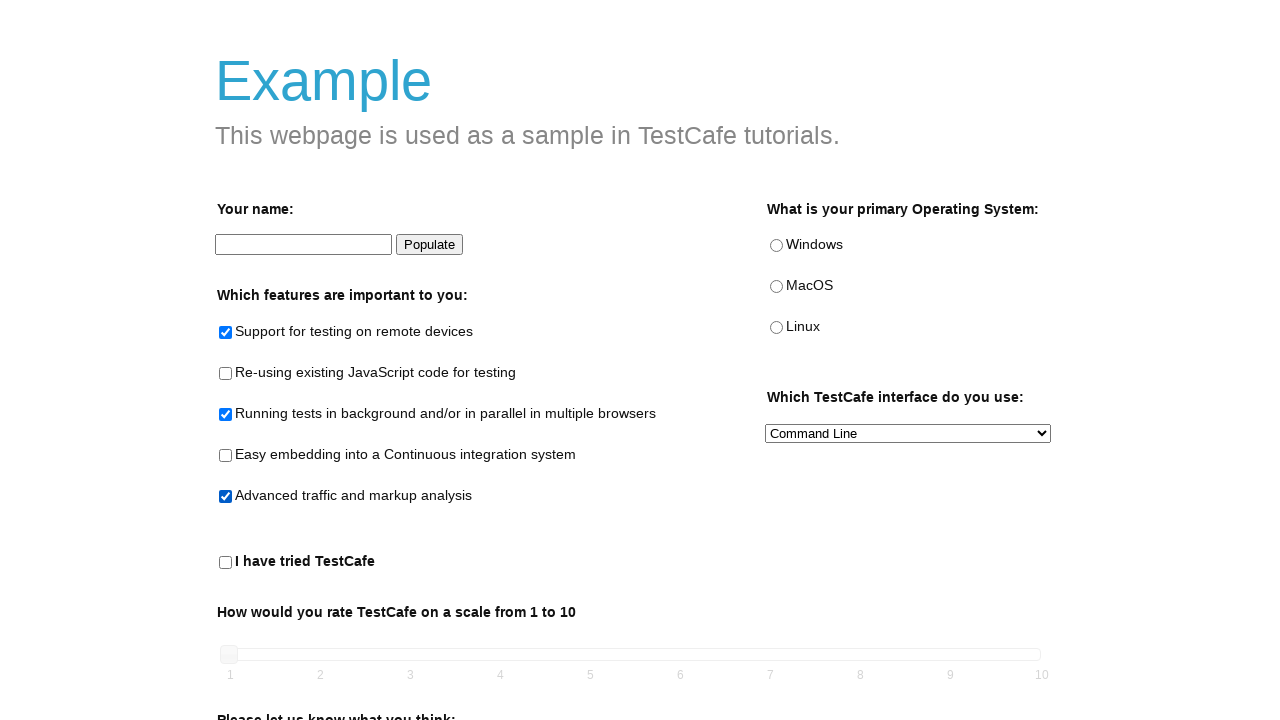

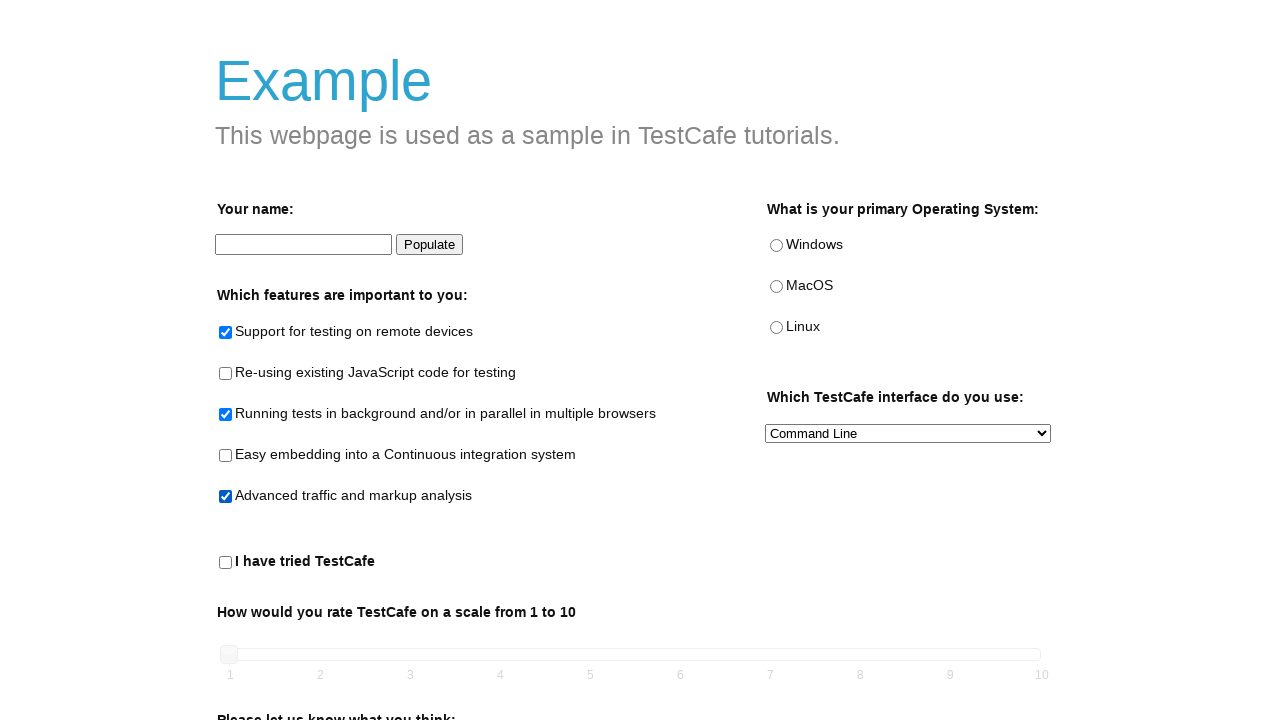